Navigates to Selenium website, clicks on Downloads link, and verifies the page header is displayed

Starting URL: https://www.selenium.dev/

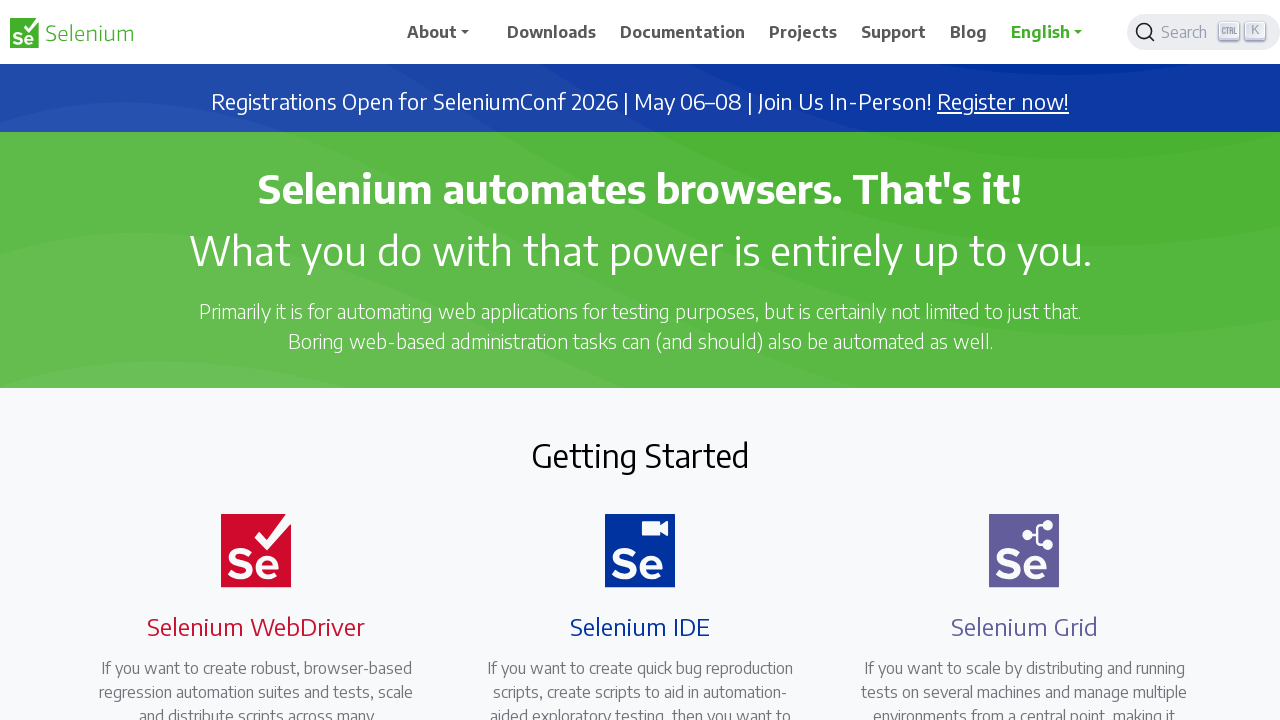

Navigated to Selenium website
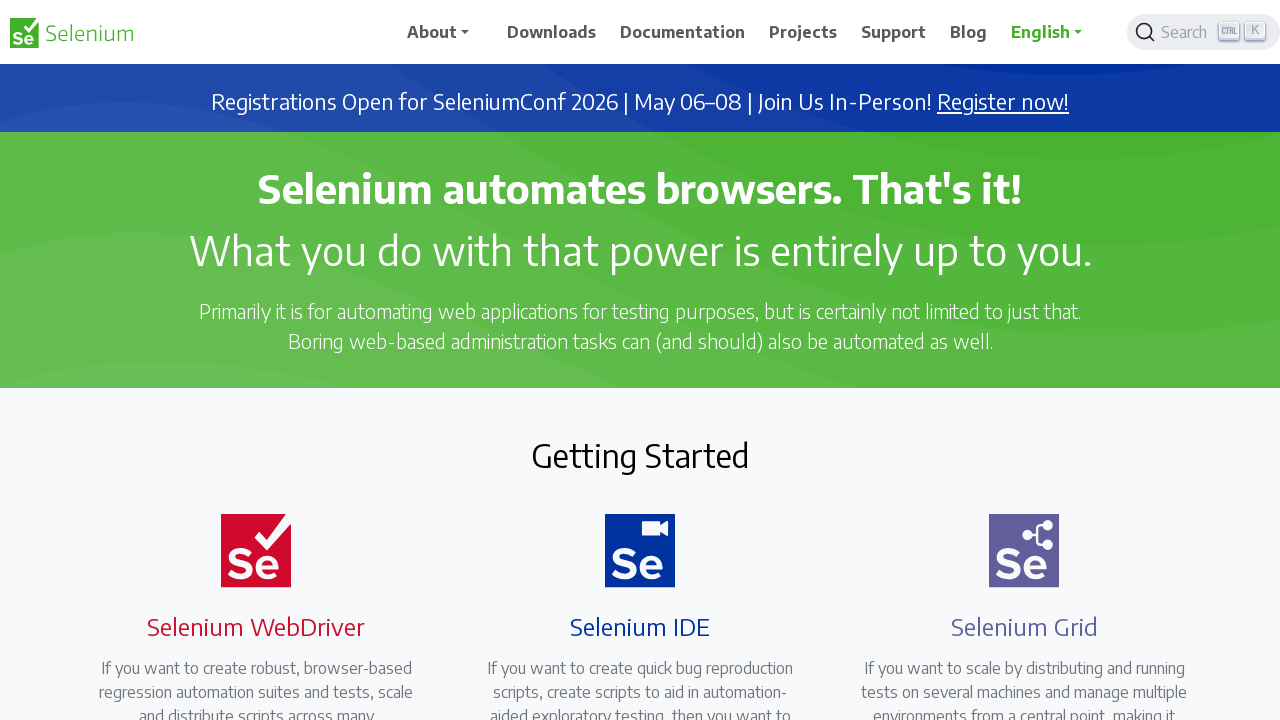

Clicked on Downloads link at (552, 32) on text=Downloads
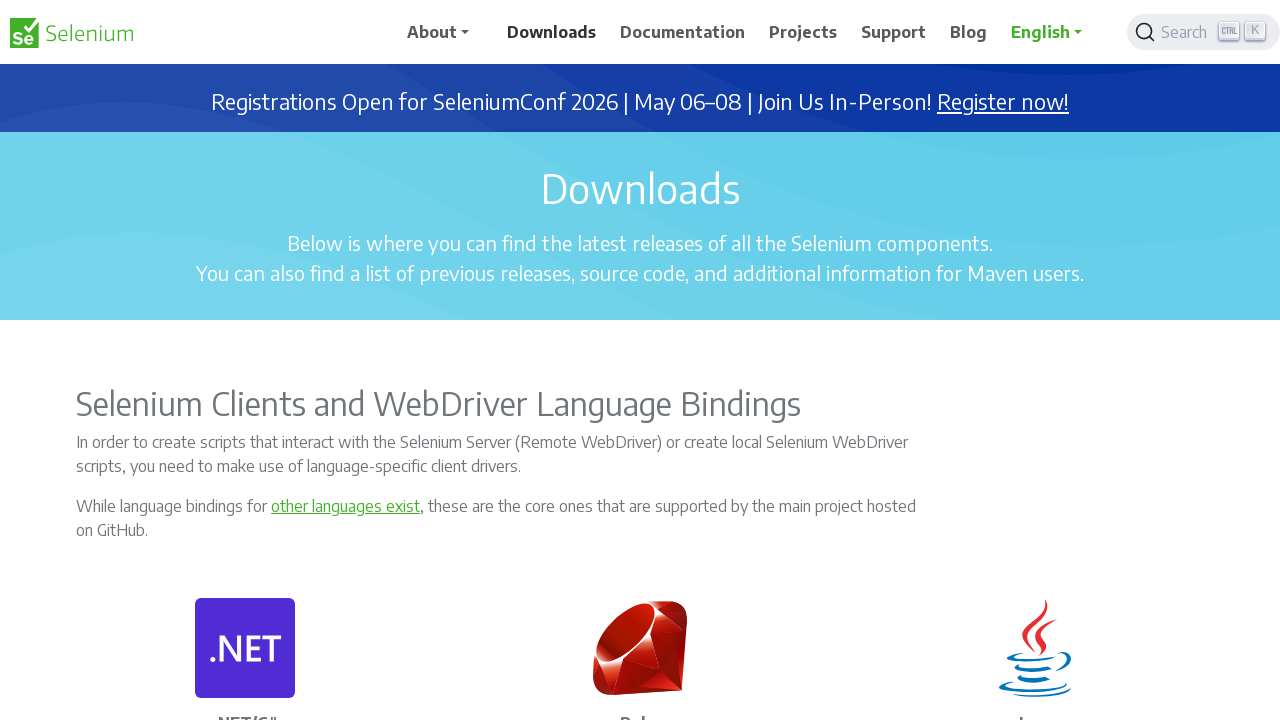

Page header (h2) loaded successfully
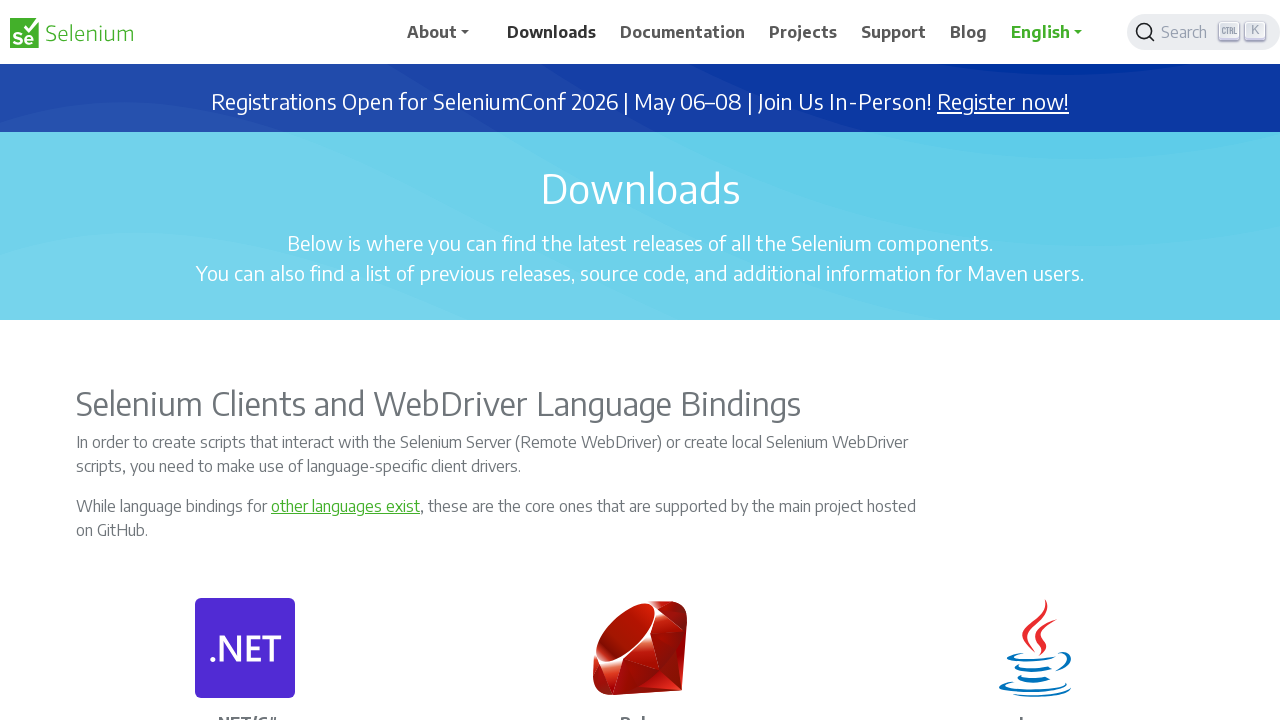

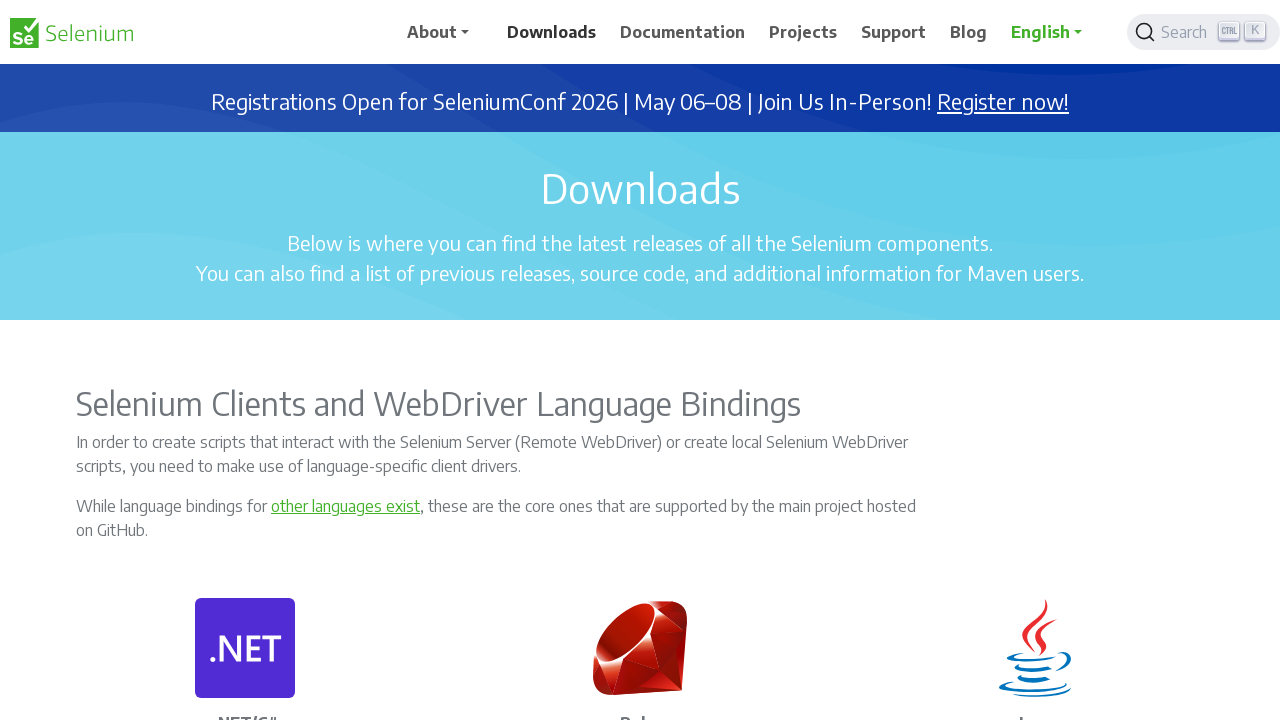